Tests file upload functionality by selecting a file and submitting the upload form

Starting URL: https://the-internet.herokuapp.com/upload

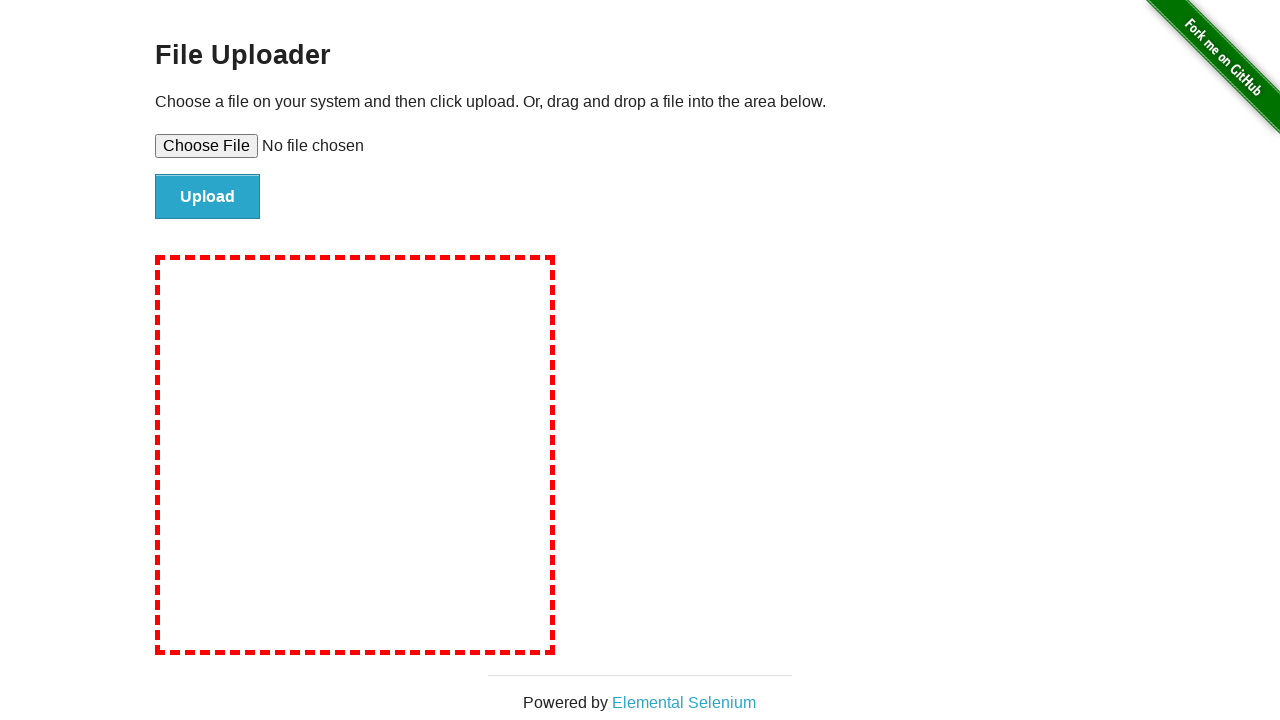

Set file input with test-document.pdf for upload
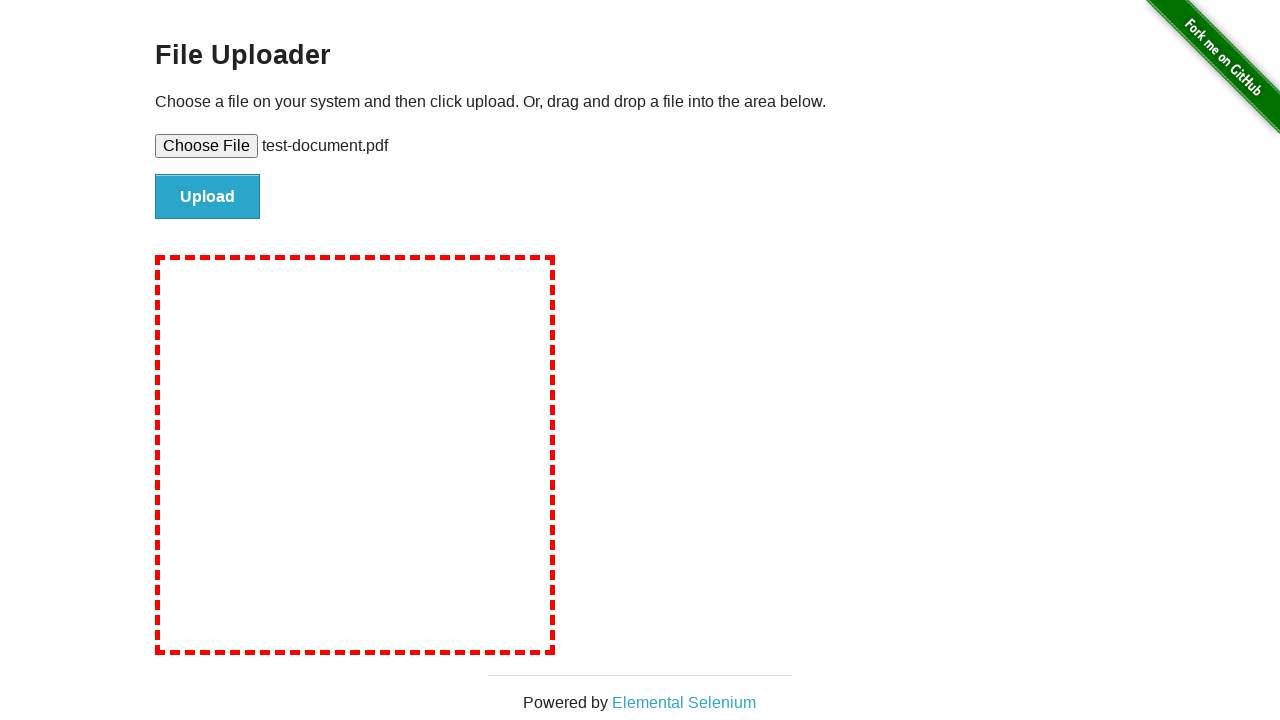

Clicked file upload submit button at (208, 197) on #file-submit
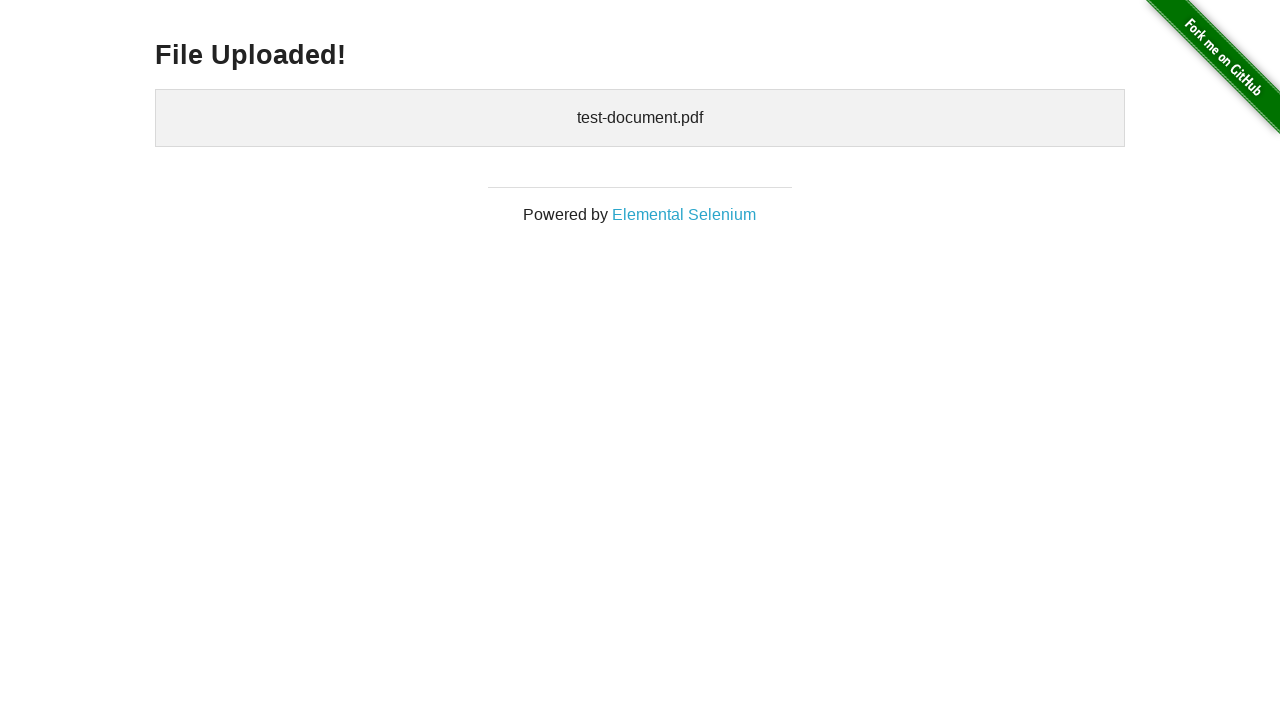

File upload confirmation message appeared
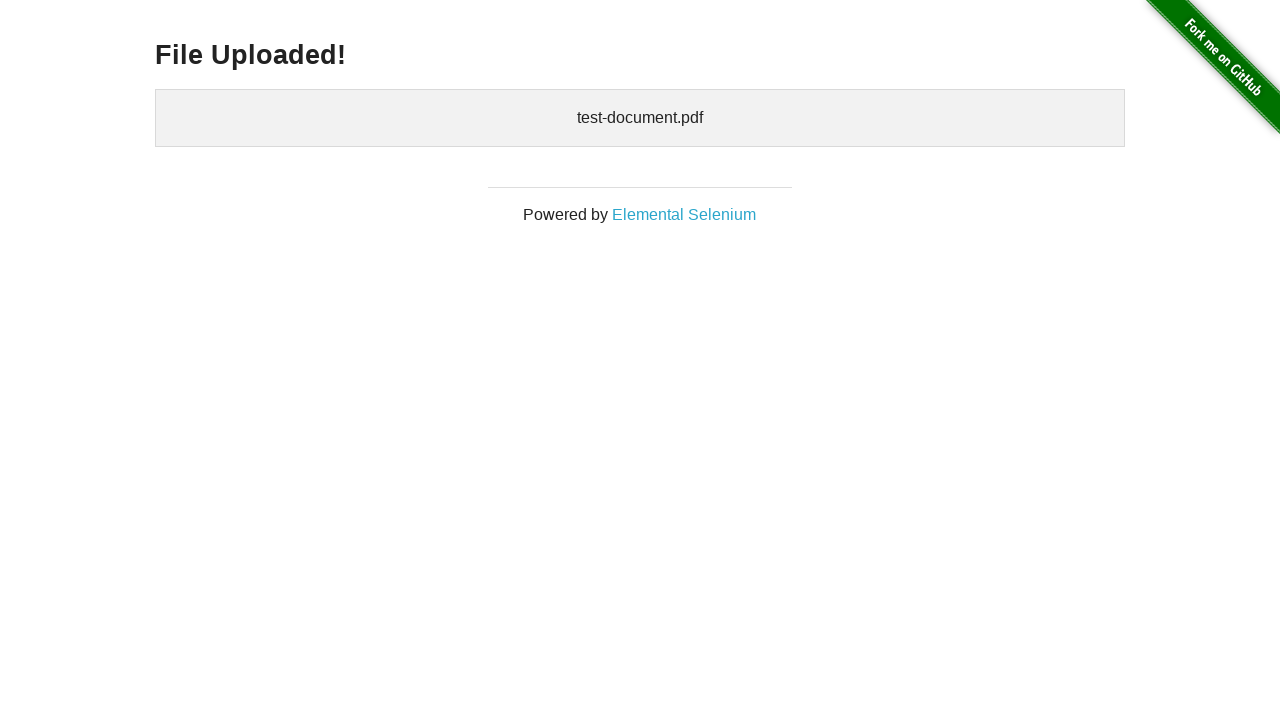

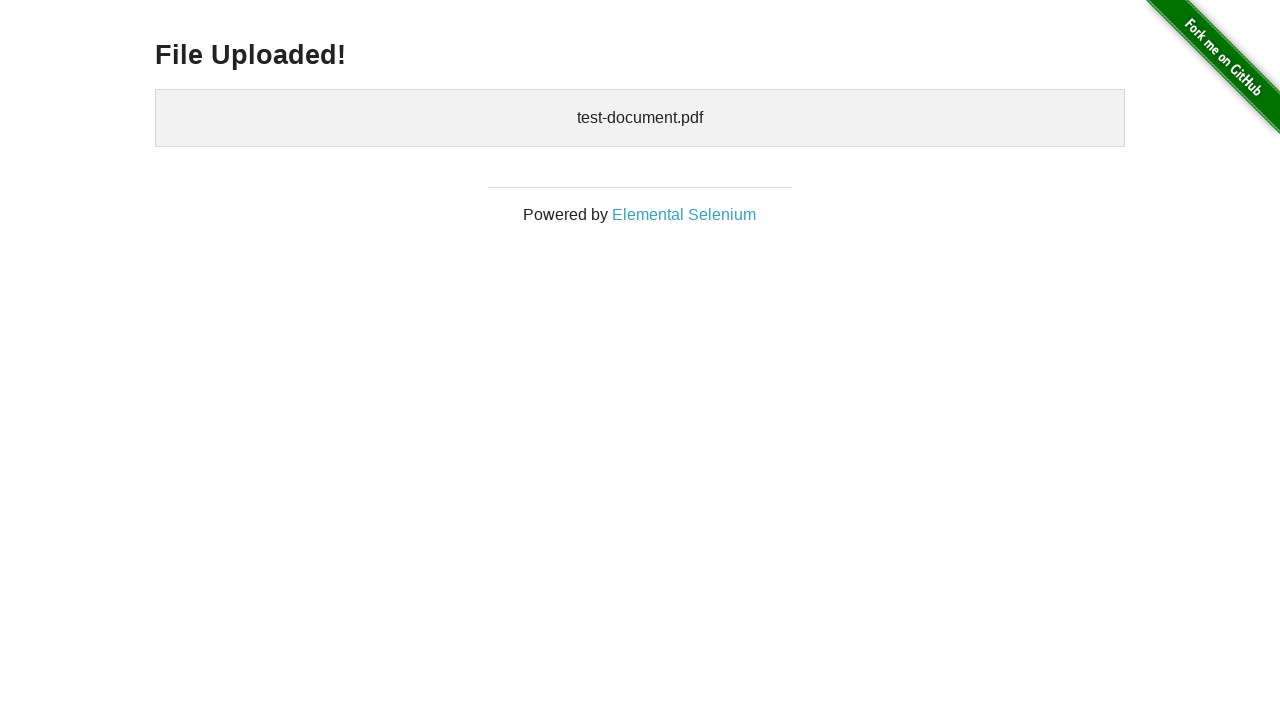